Navigates to the Rahul Shetty Academy website and verifies the page title

Starting URL: https://rahulshettyacademy.com/

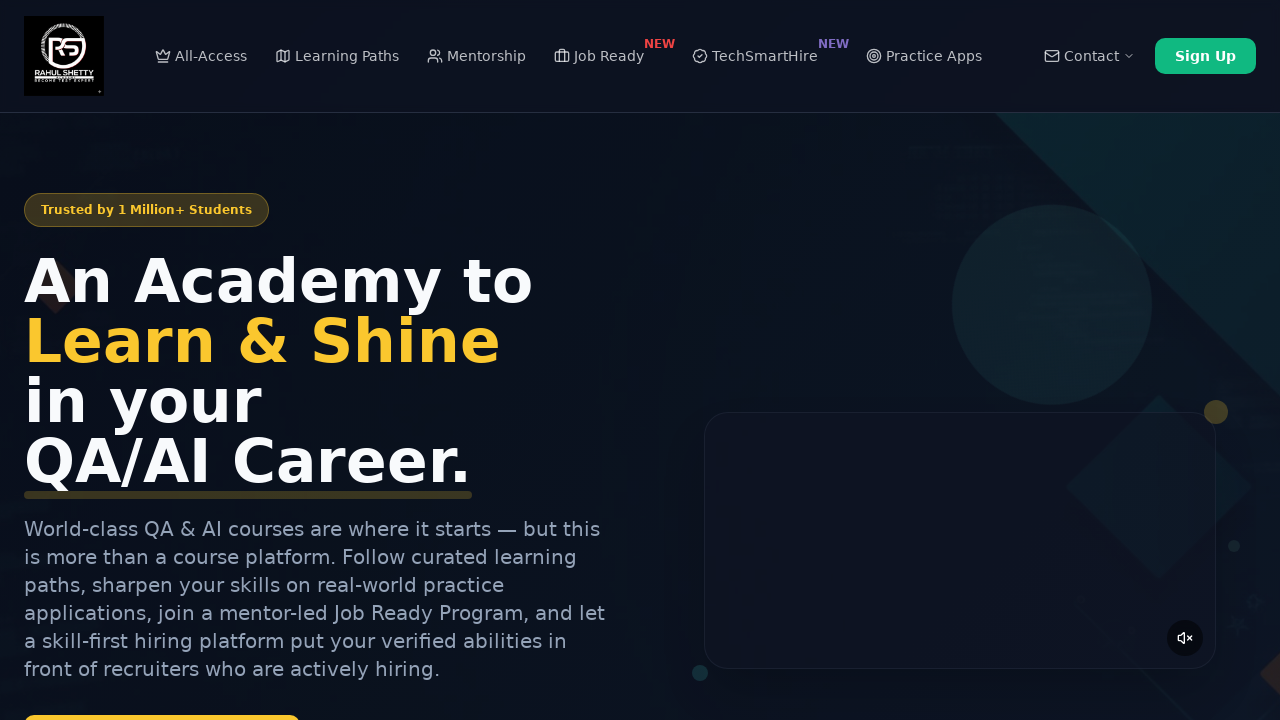

Retrieved page title from Rahul Shetty Academy website
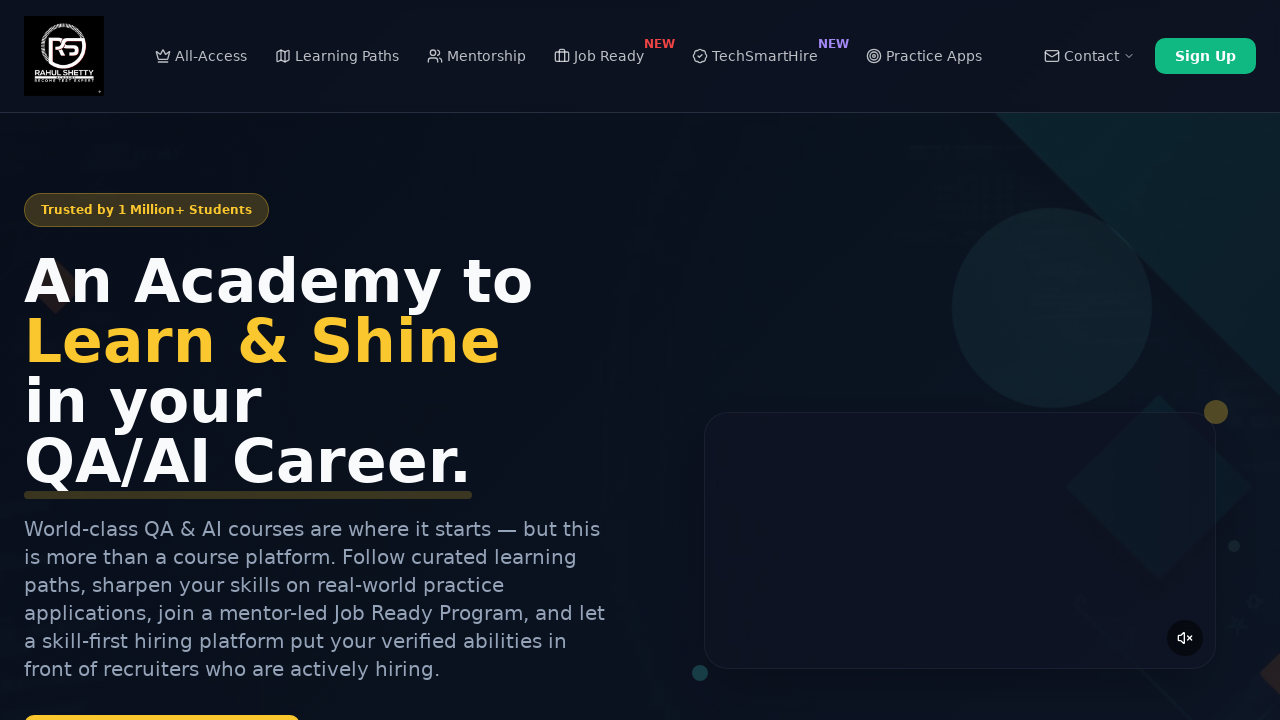

Printed page title to console
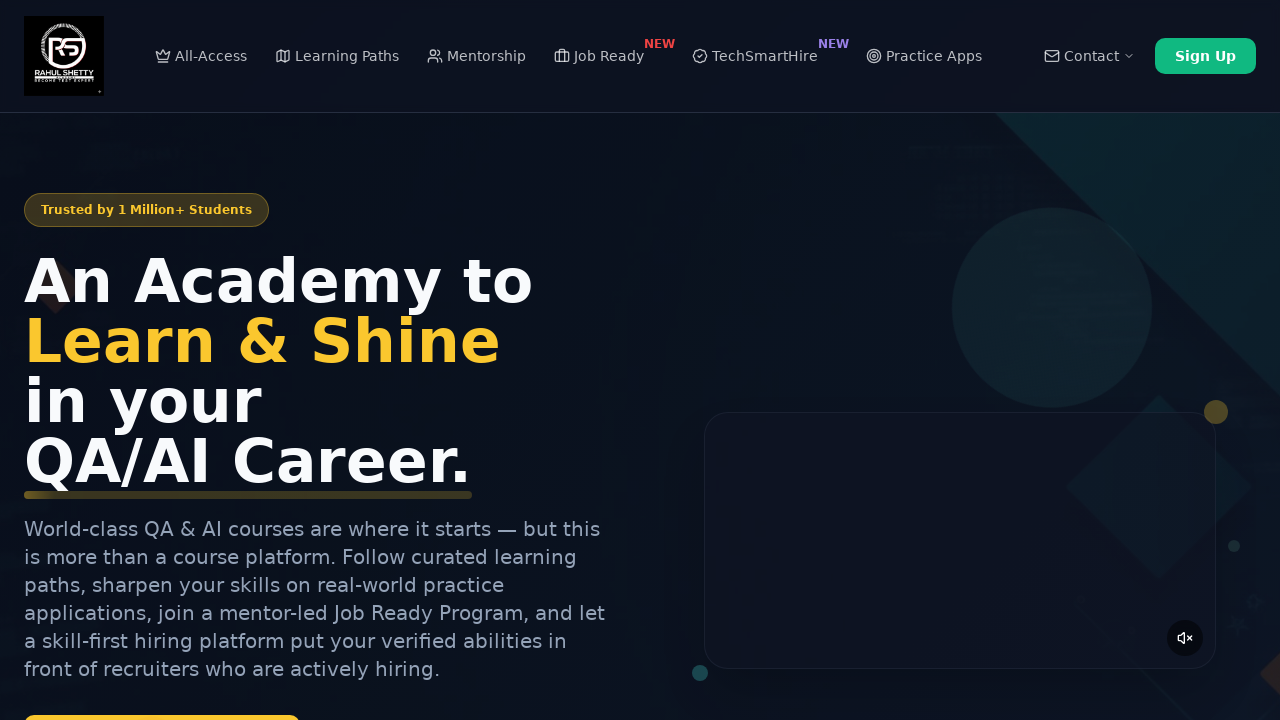

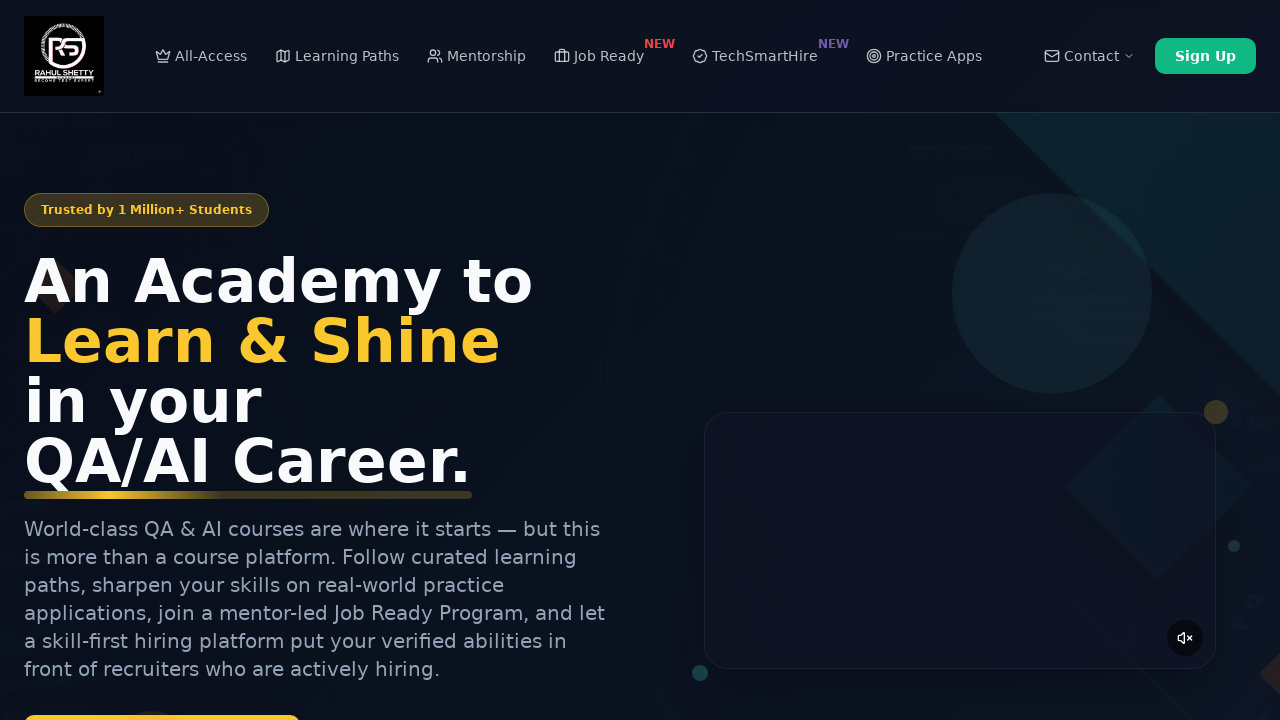